Tests a math problem form by reading two numbers, calculating their sum, selecting the result from a dropdown, and submitting the form

Starting URL: http://suninjuly.github.io/selects2.html

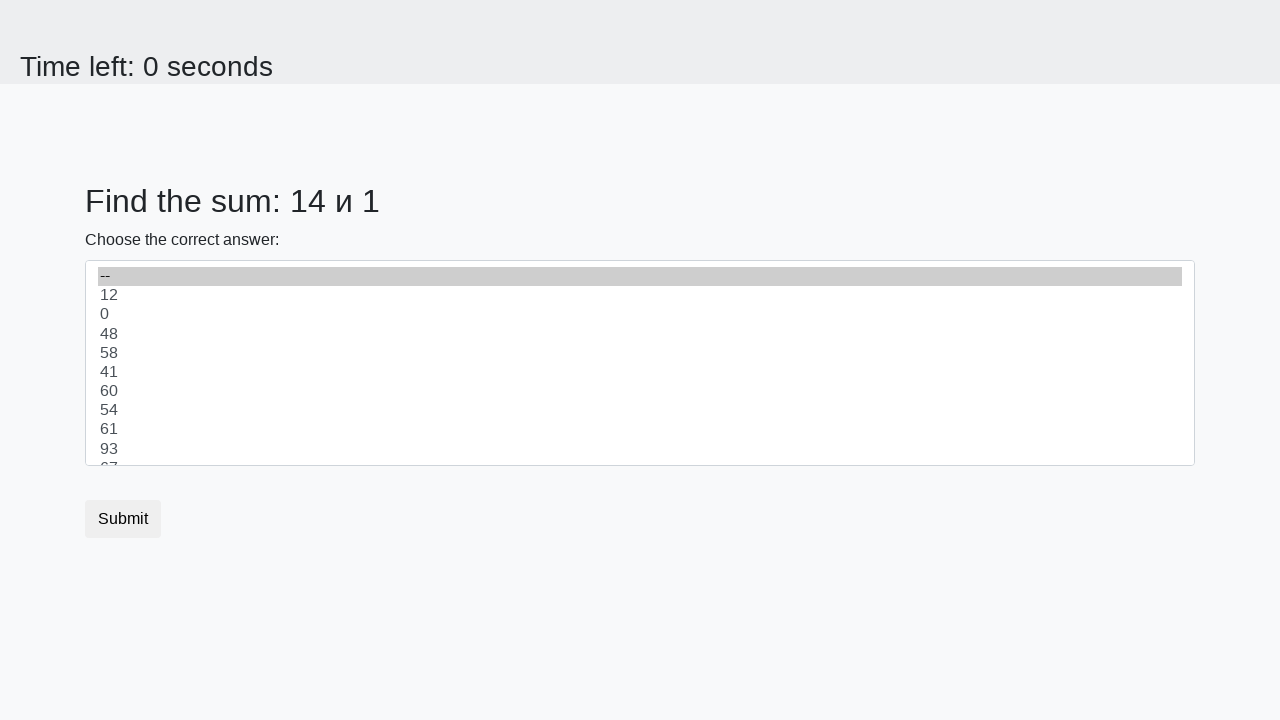

Read first number from form: 14
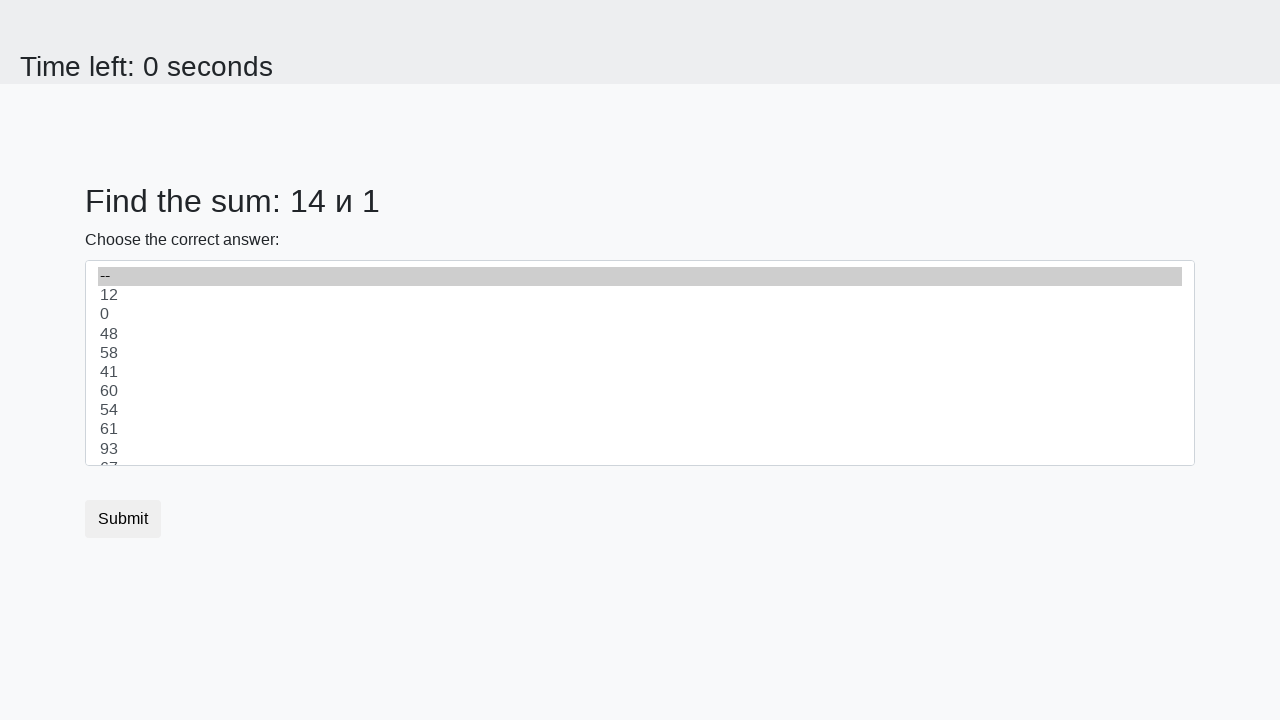

Read second number from form: 1
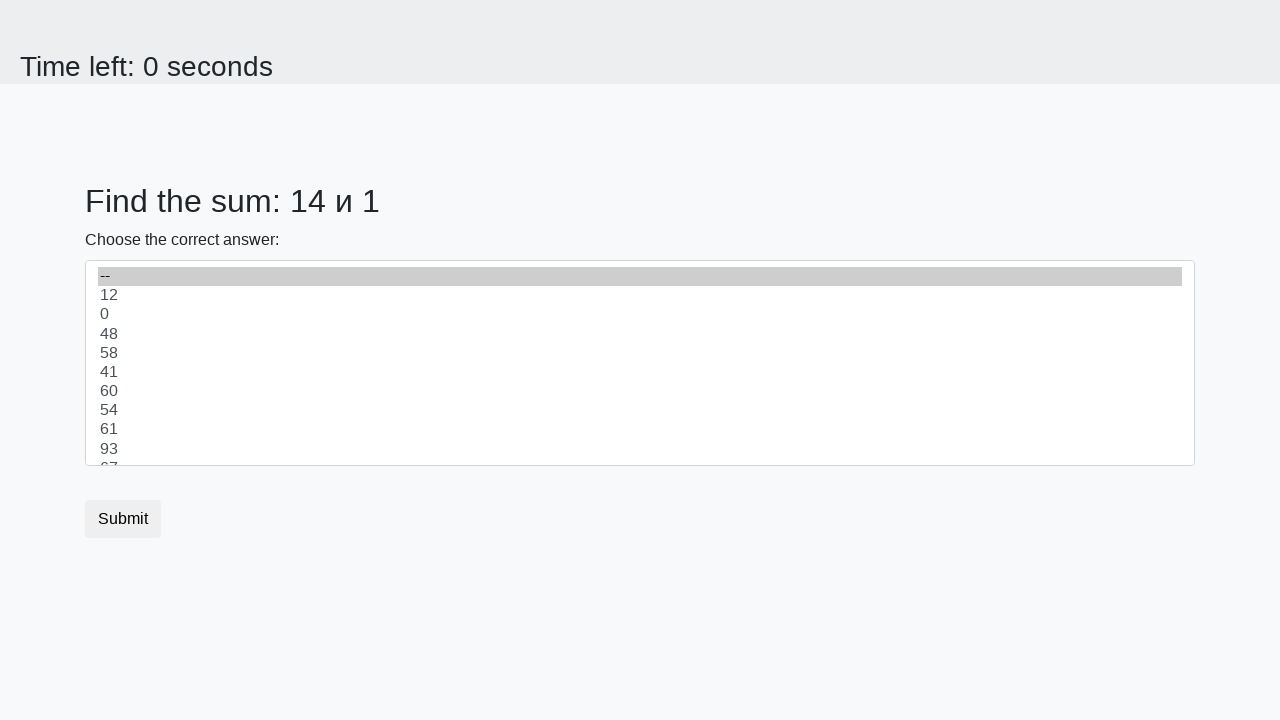

Calculated sum: 14 + 1 = 15
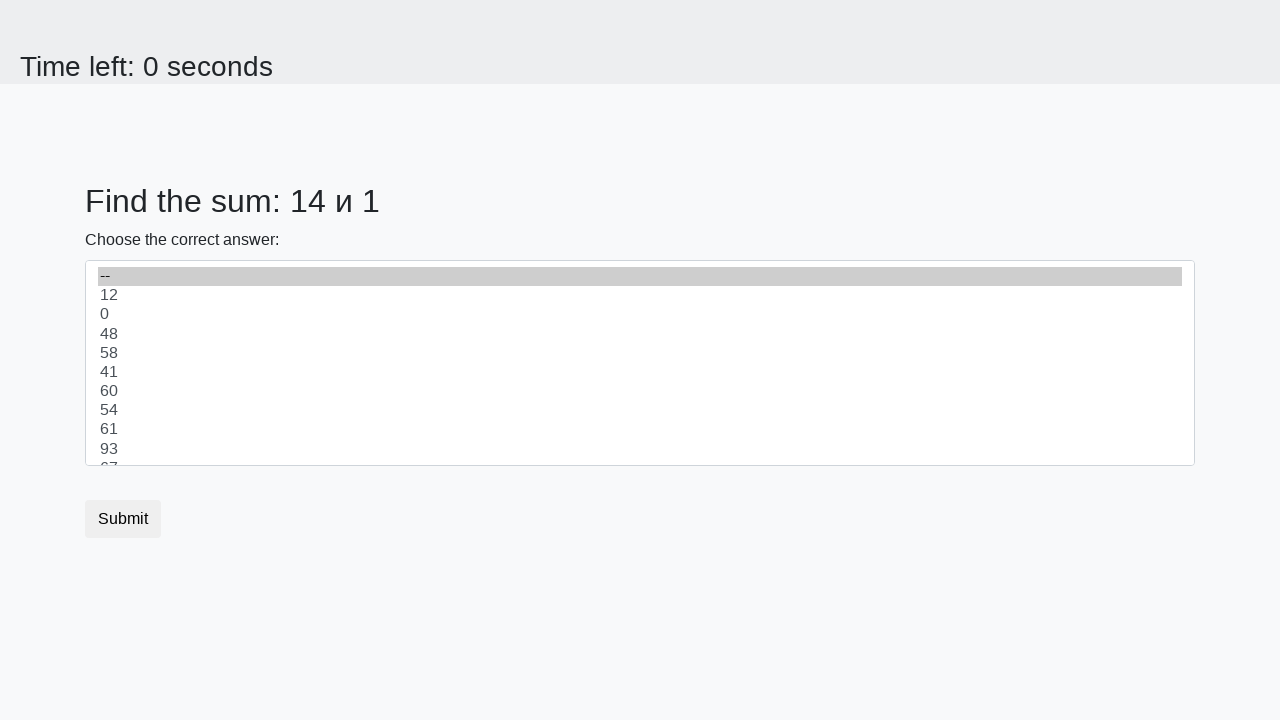

Selected calculated sum '15' from dropdown on select.custom-select
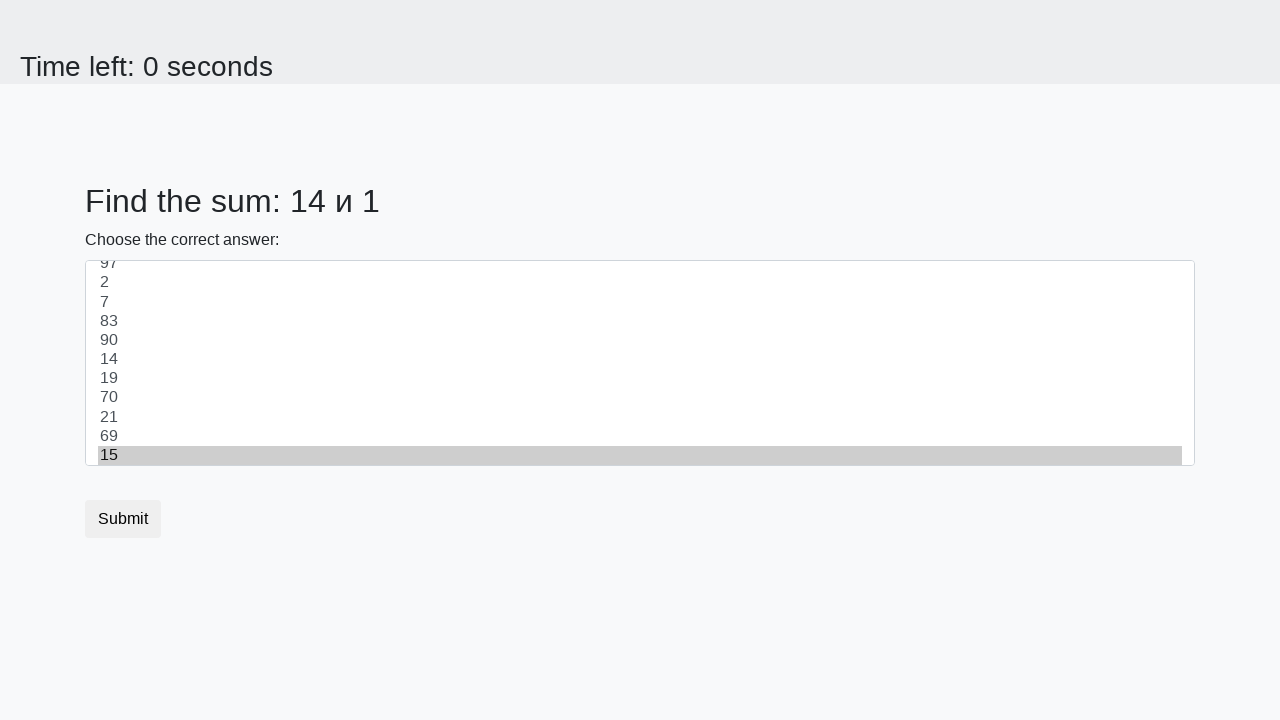

Clicked submit button to complete form at (123, 519) on button.btn
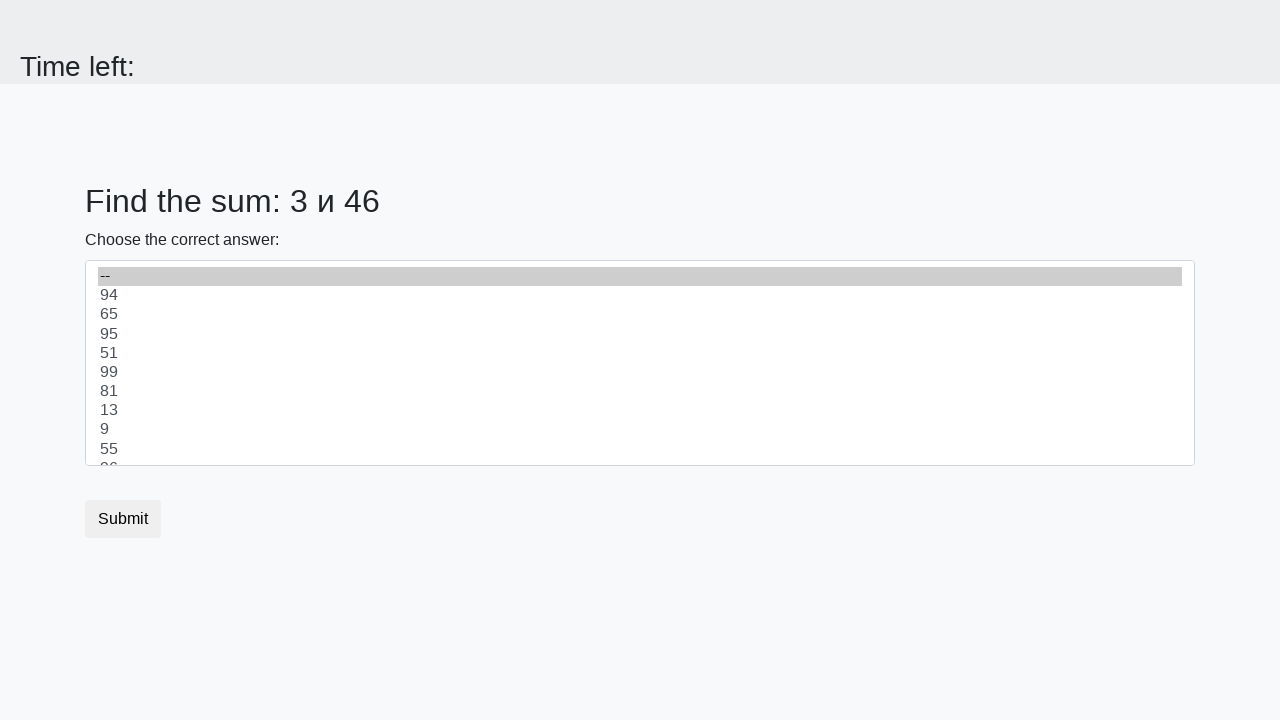

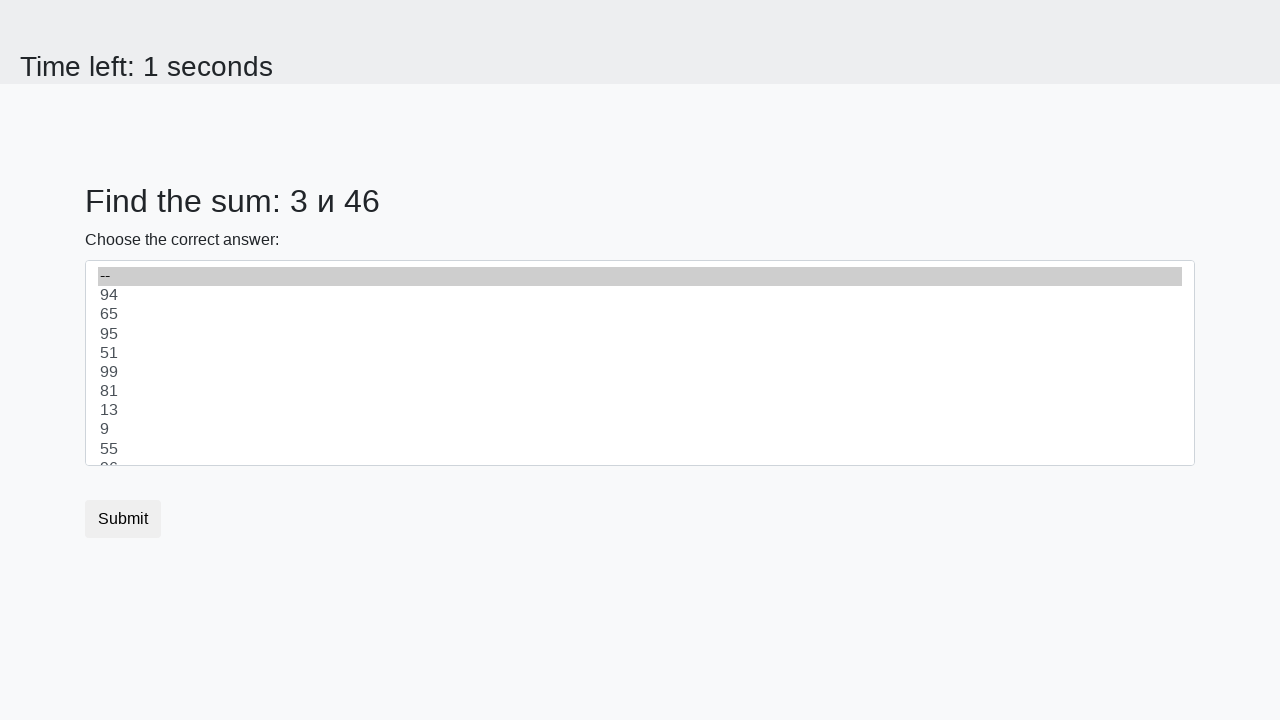